Navigates to a Polish government page, waits for a table to load, then clicks the pagination button to navigate to the next page of results.

Starting URL: https://www.gov.pl/web/premier/wplip-rm

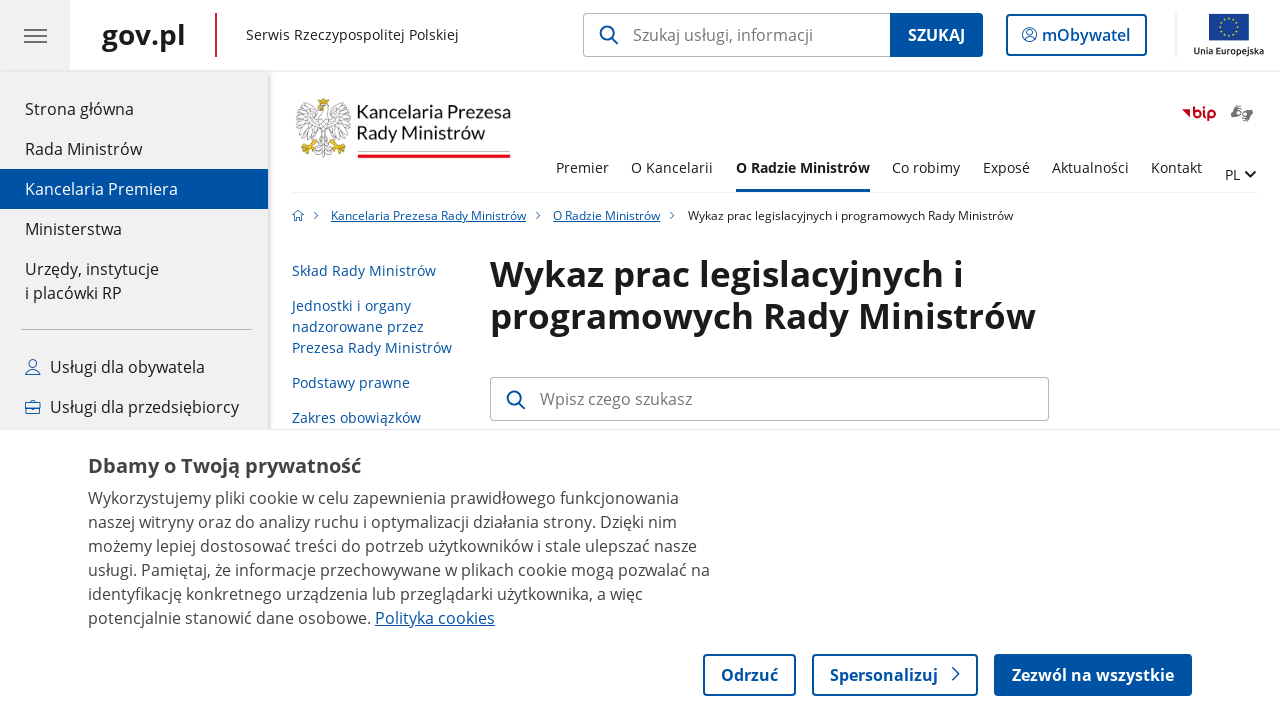

Navigated to Polish government WPLIP-RM page
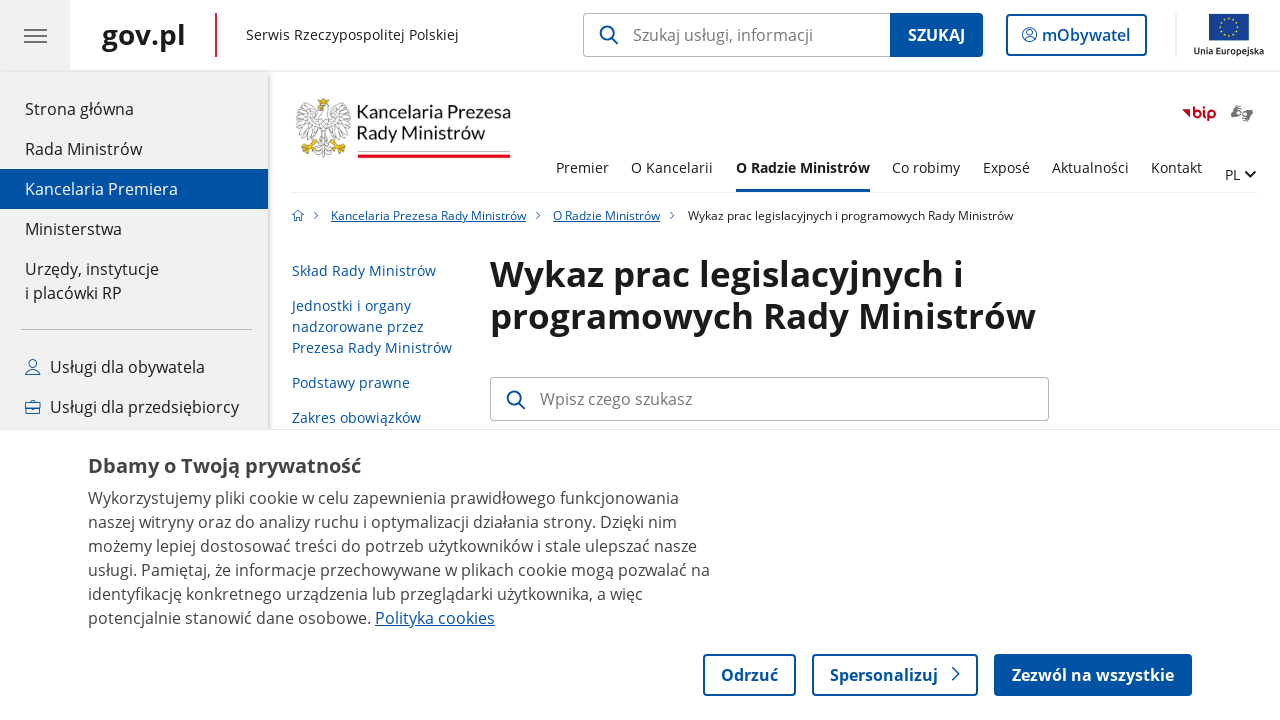

Table loaded on the page
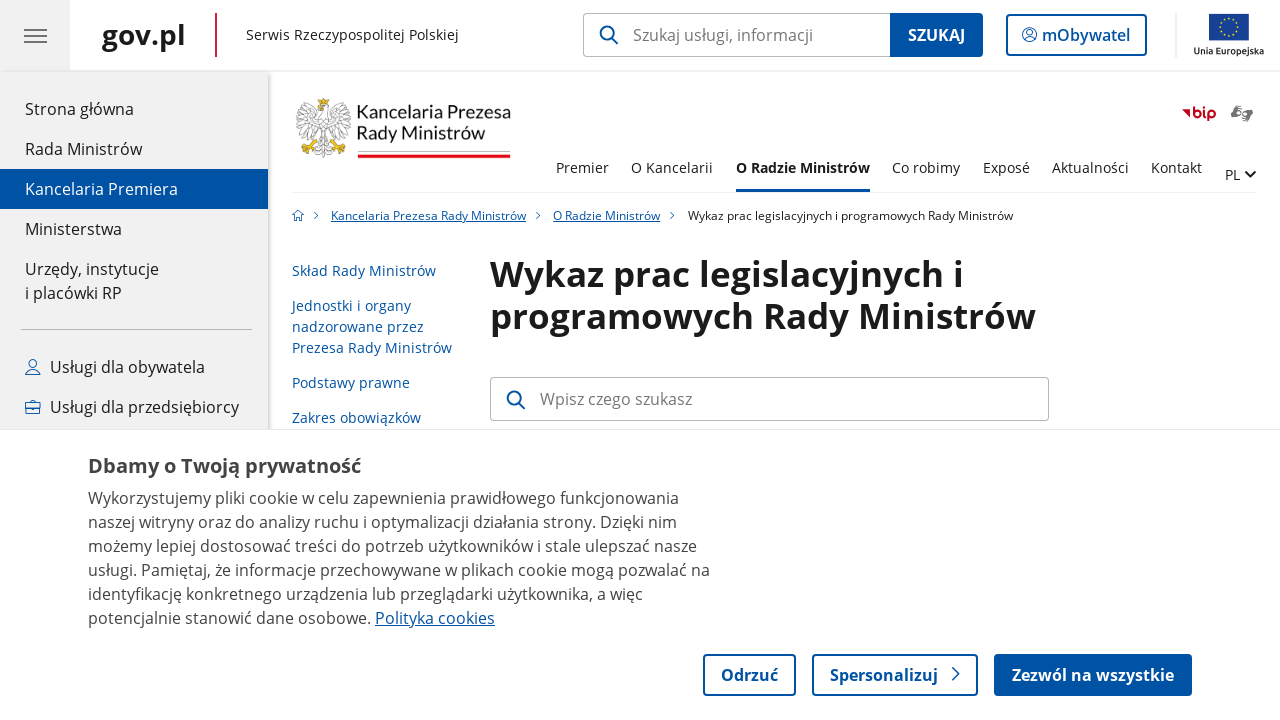

Clicked pagination next page button at (914, 361) on xpath=//*[@id="js-pagination-page-next"]
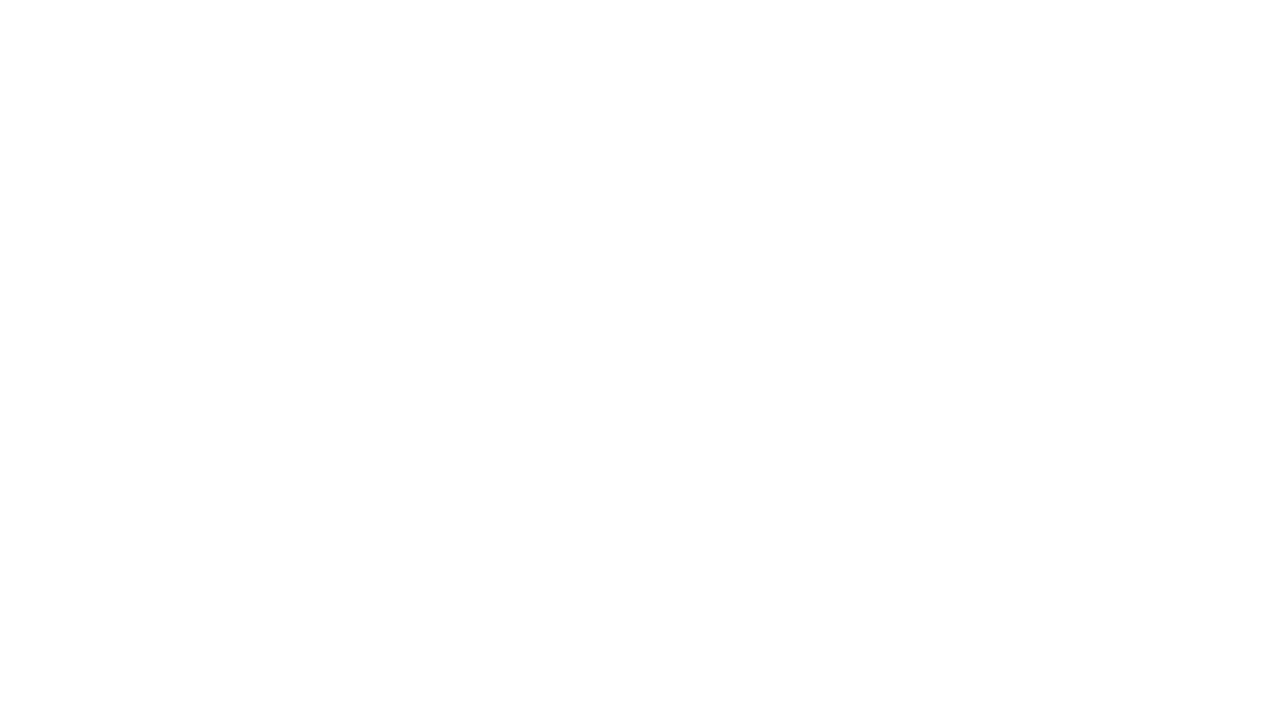

New page table loaded after pagination
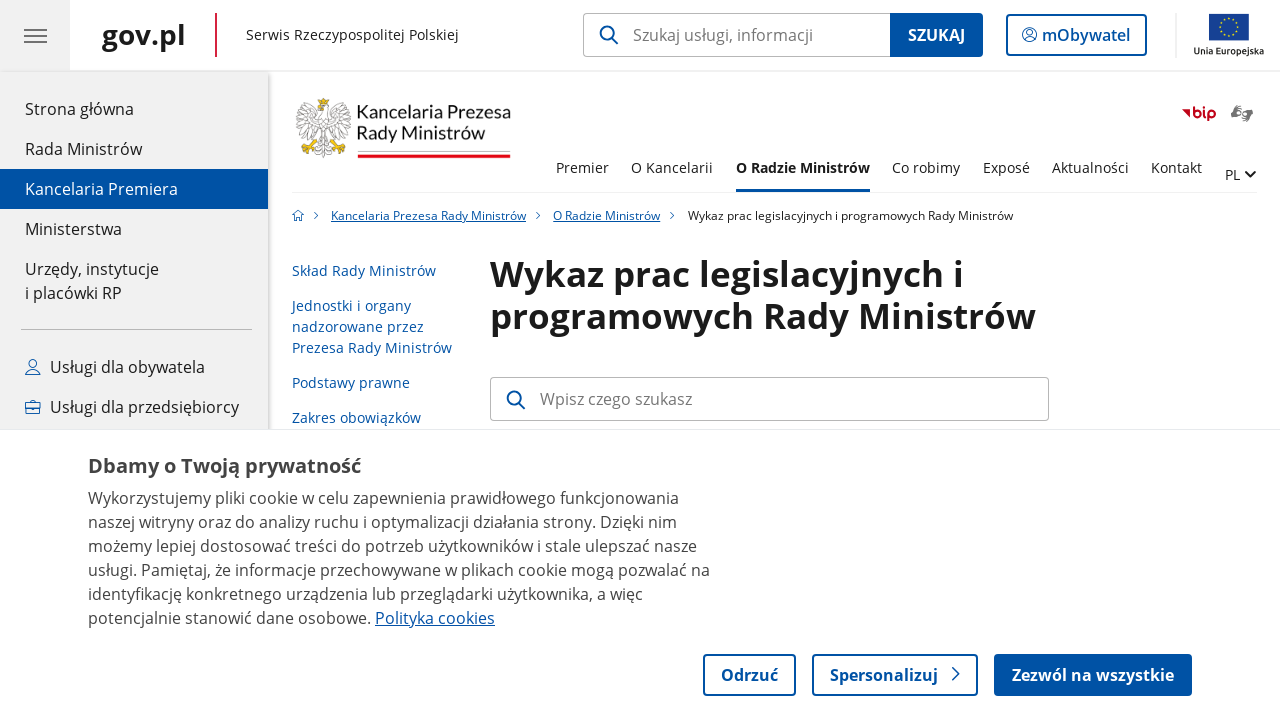

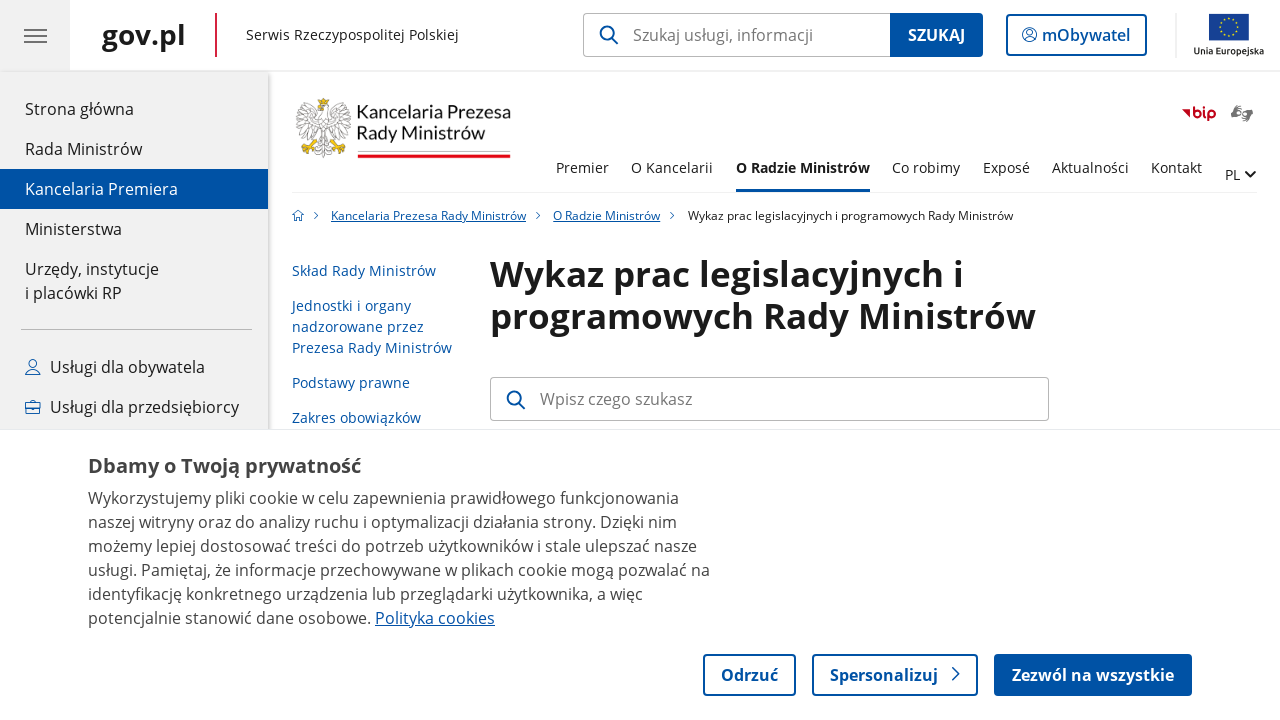